Tests the product review functionality by selecting a book, navigating to the reviews tab, selecting a 5-star rating, filling in a comment with author name and email, and submitting the review.

Starting URL: https://practice.automationtesting.in/

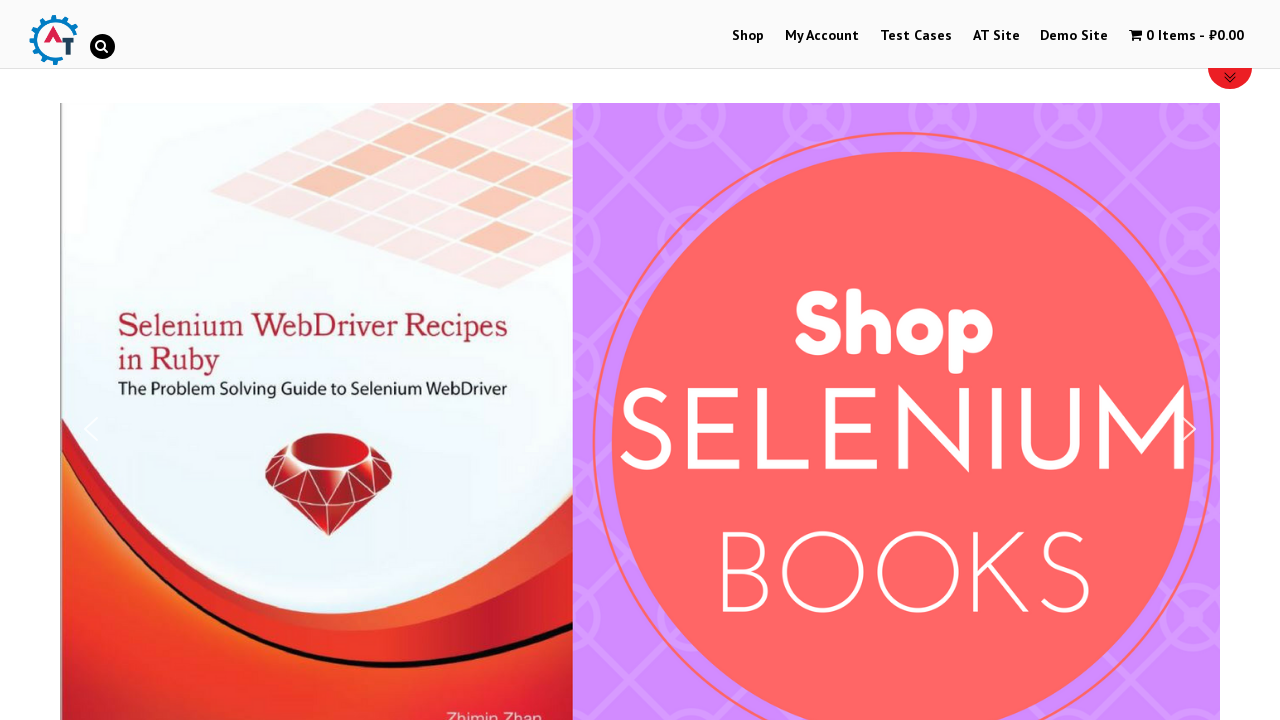

Scrolled down 600px to view products
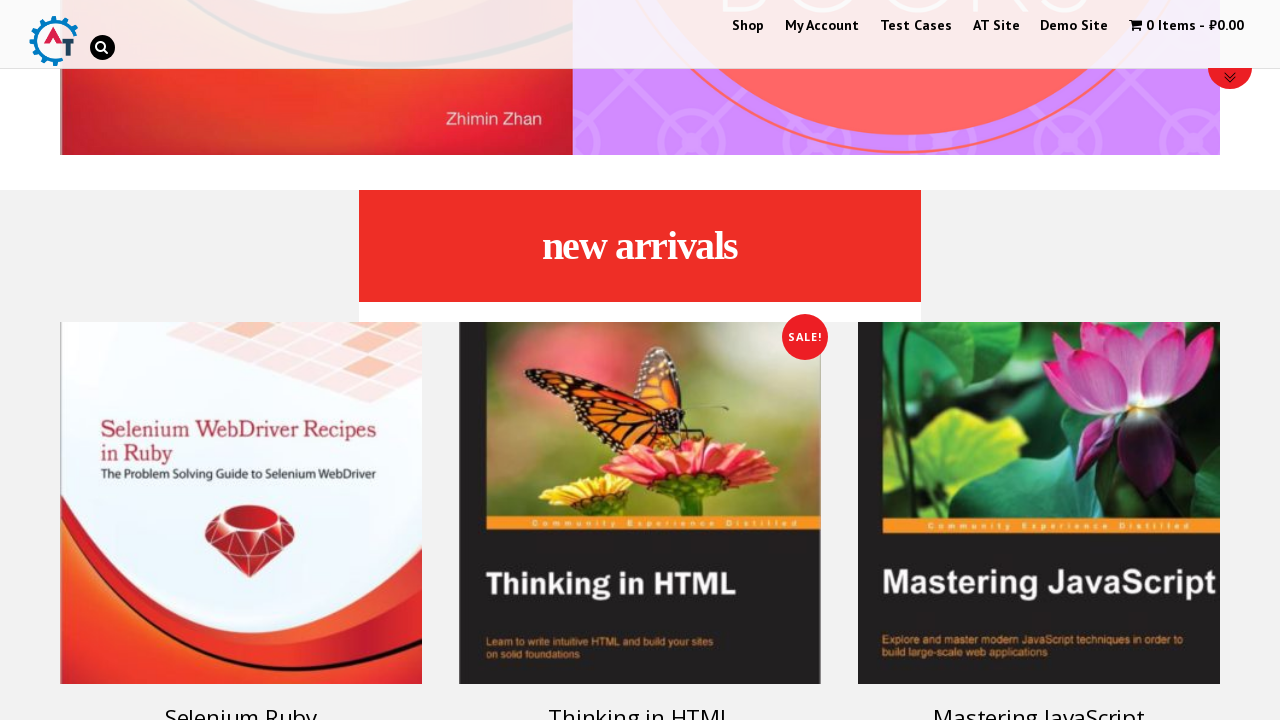

Clicked on the first product book at (241, 458) on .woocommerce-LoopProduct-link
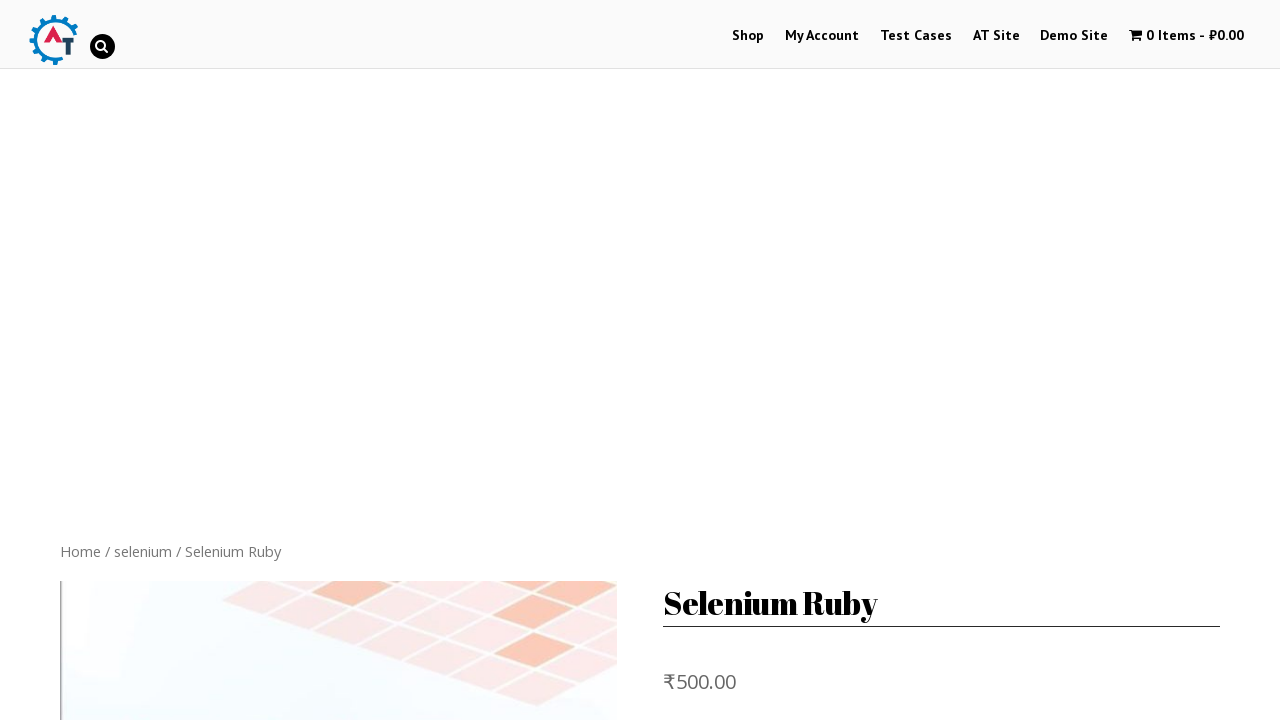

Clicked on the Reviews tab at (309, 360) on .reviews_tab
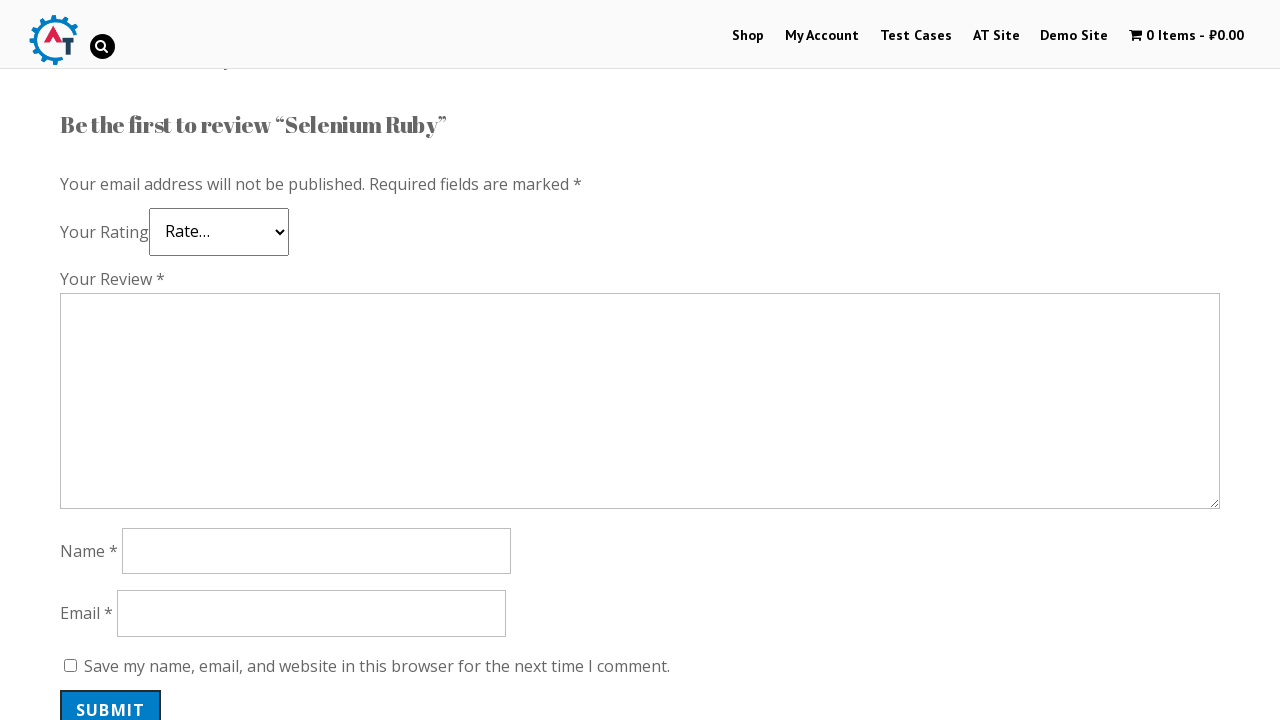

Selected 5-star rating at (132, 244) on .star-5
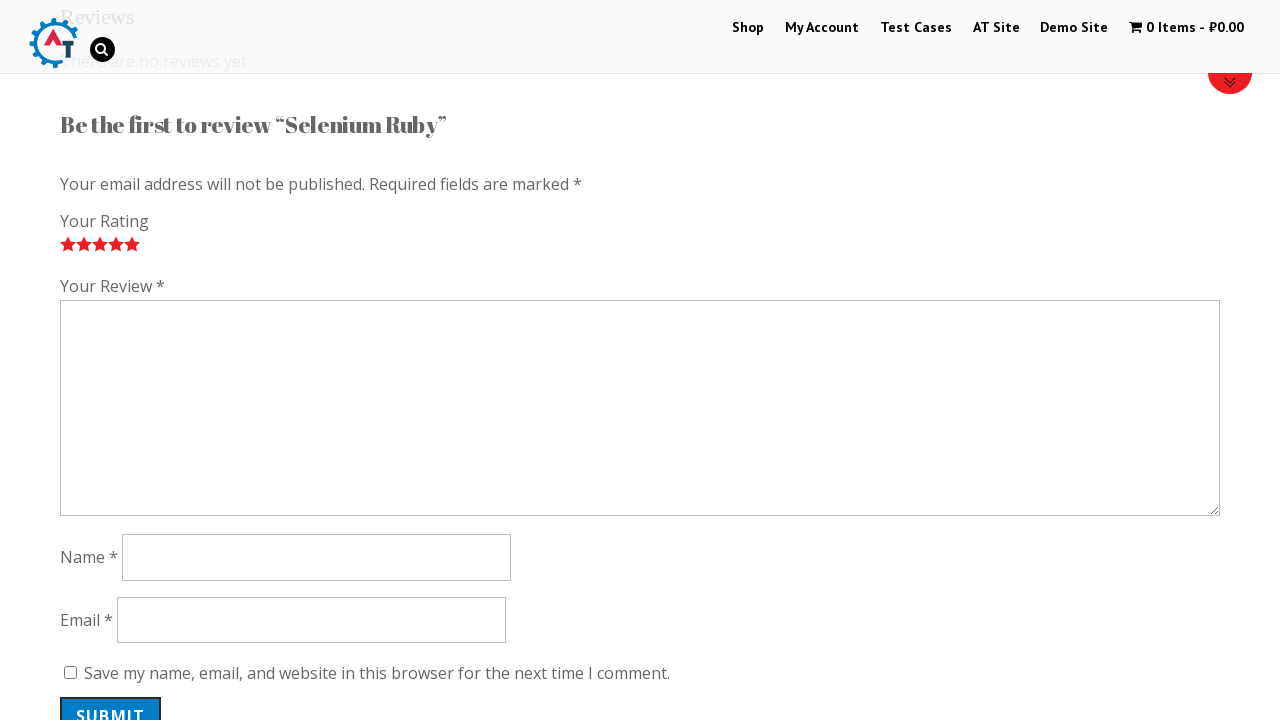

Filled in comment field with 'Nice book!' on #comment
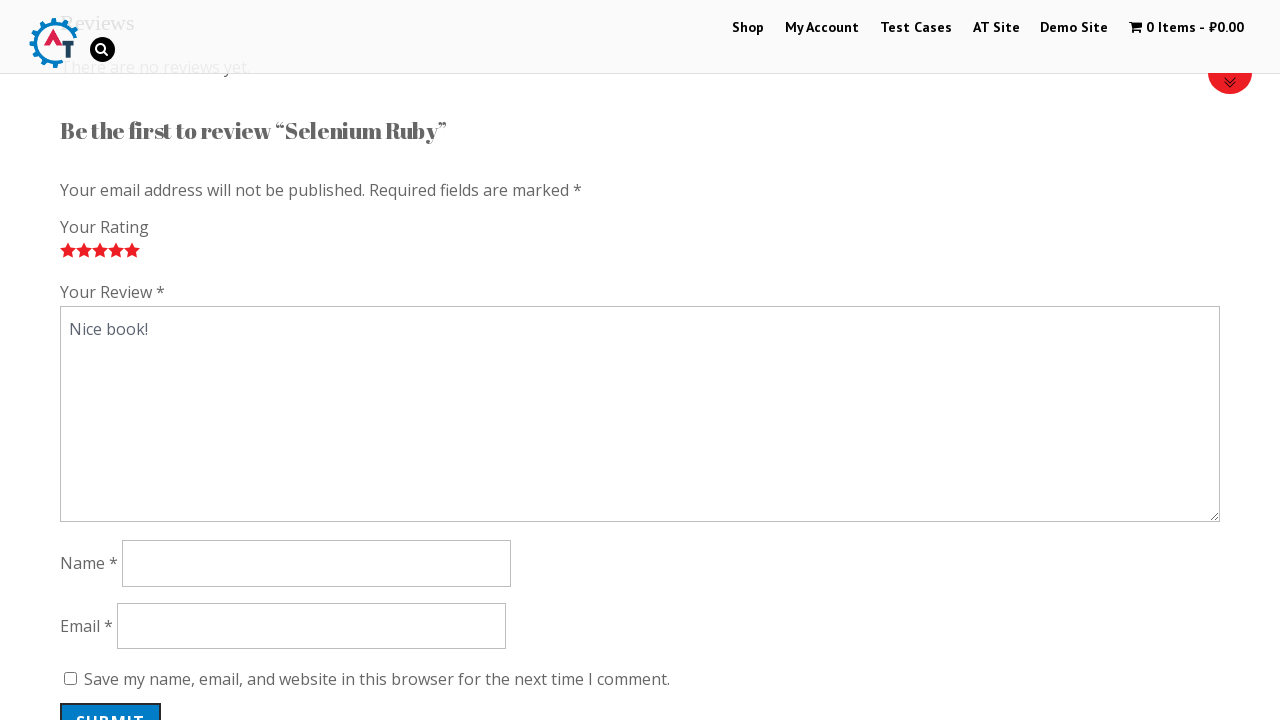

Filled in author name field with 'Jackie' on #author
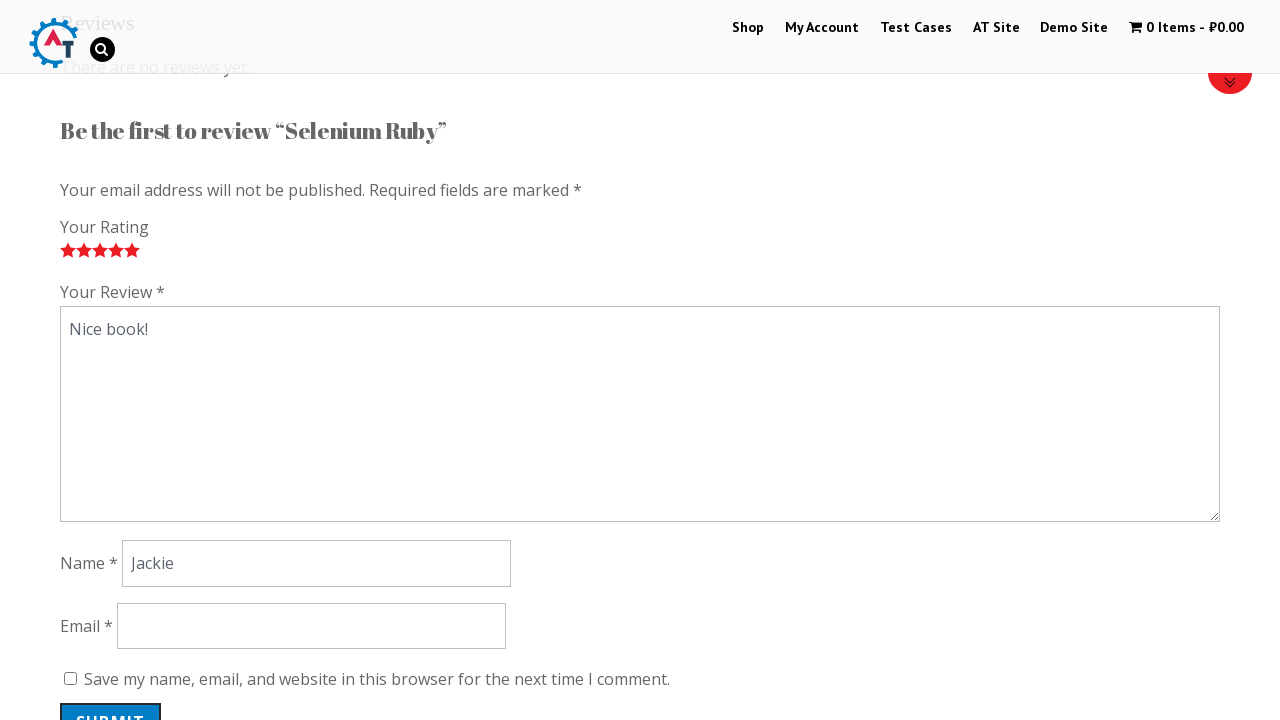

Filled in email field with 'jackie@jackie.com' on #email
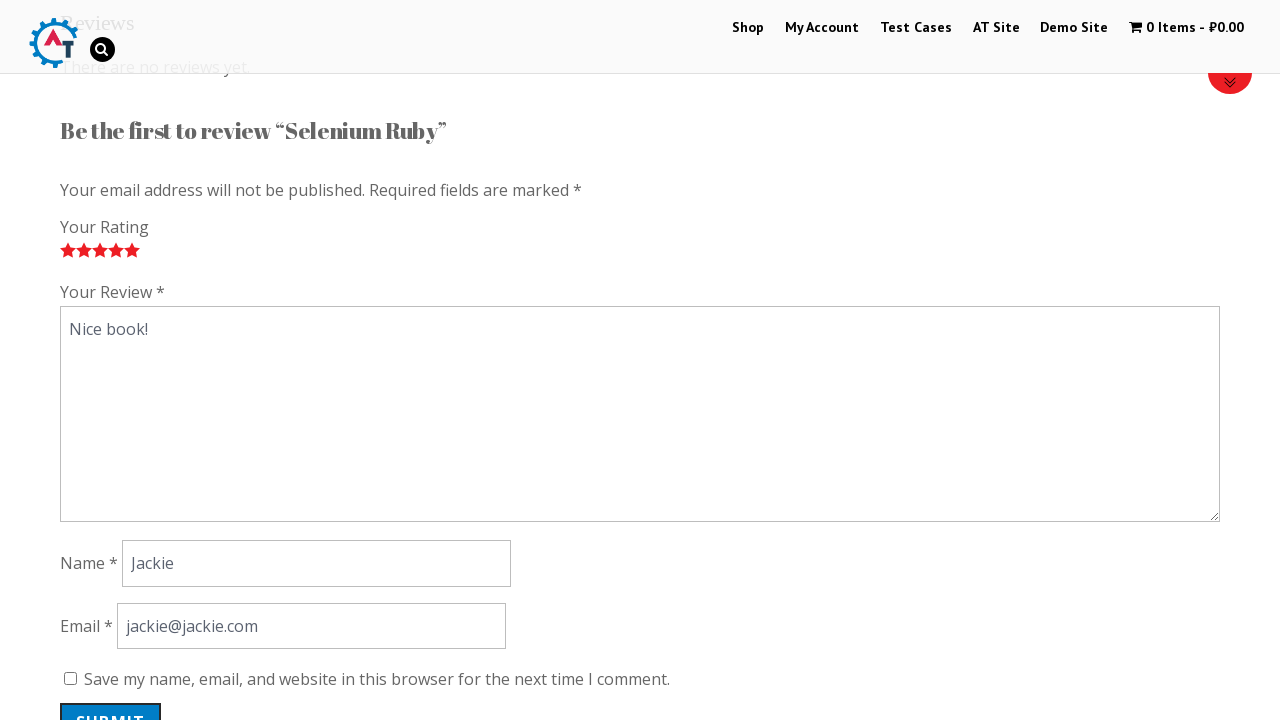

Clicked submit button to post the review at (111, 700) on #submit
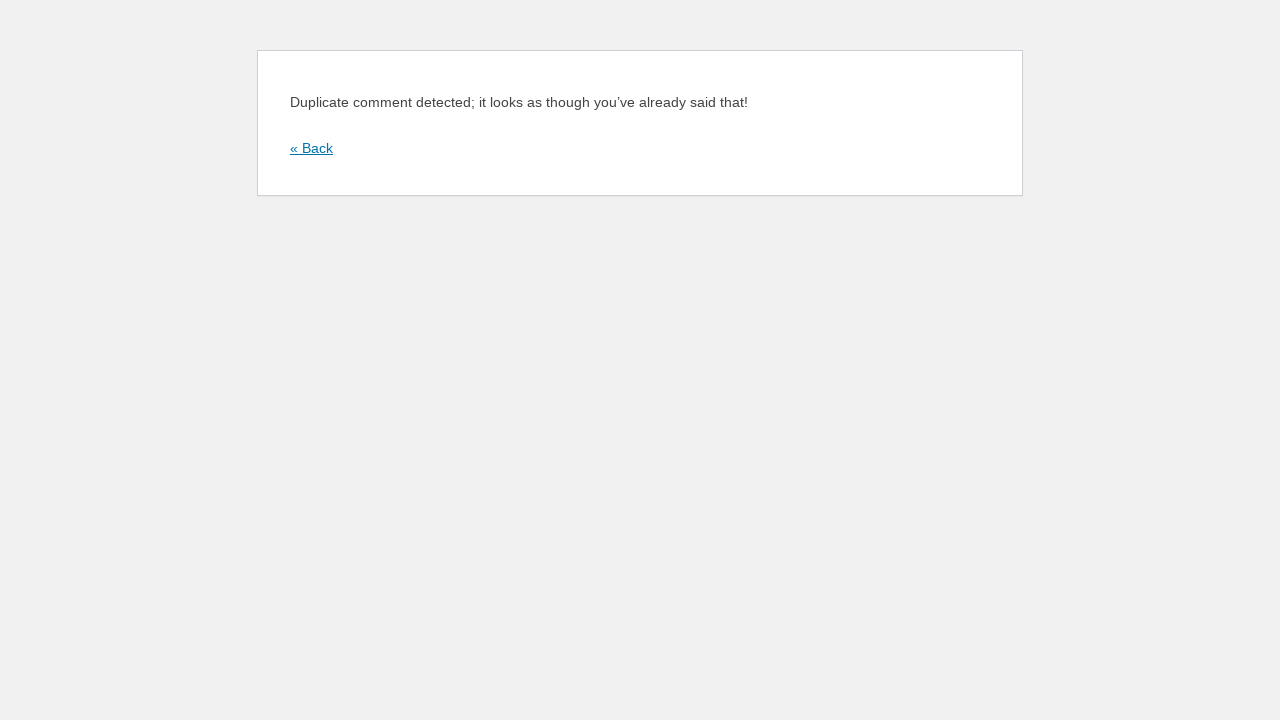

Waited for network to become idle after review submission
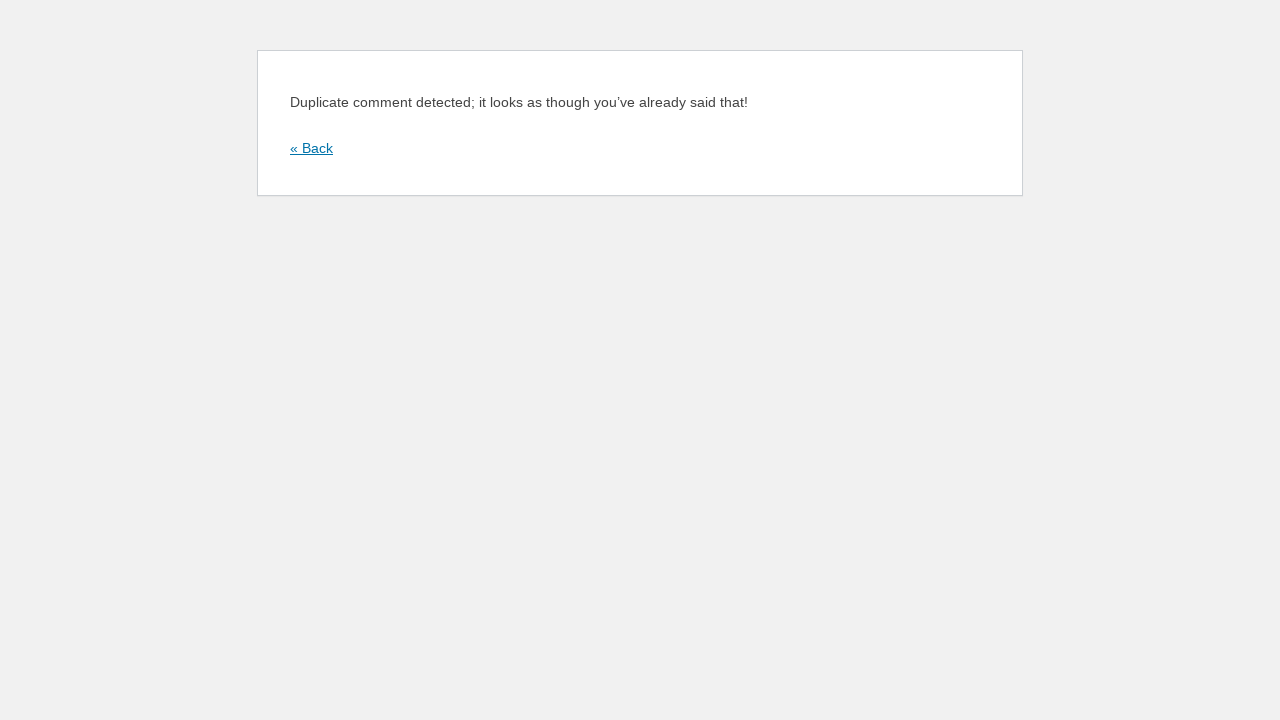

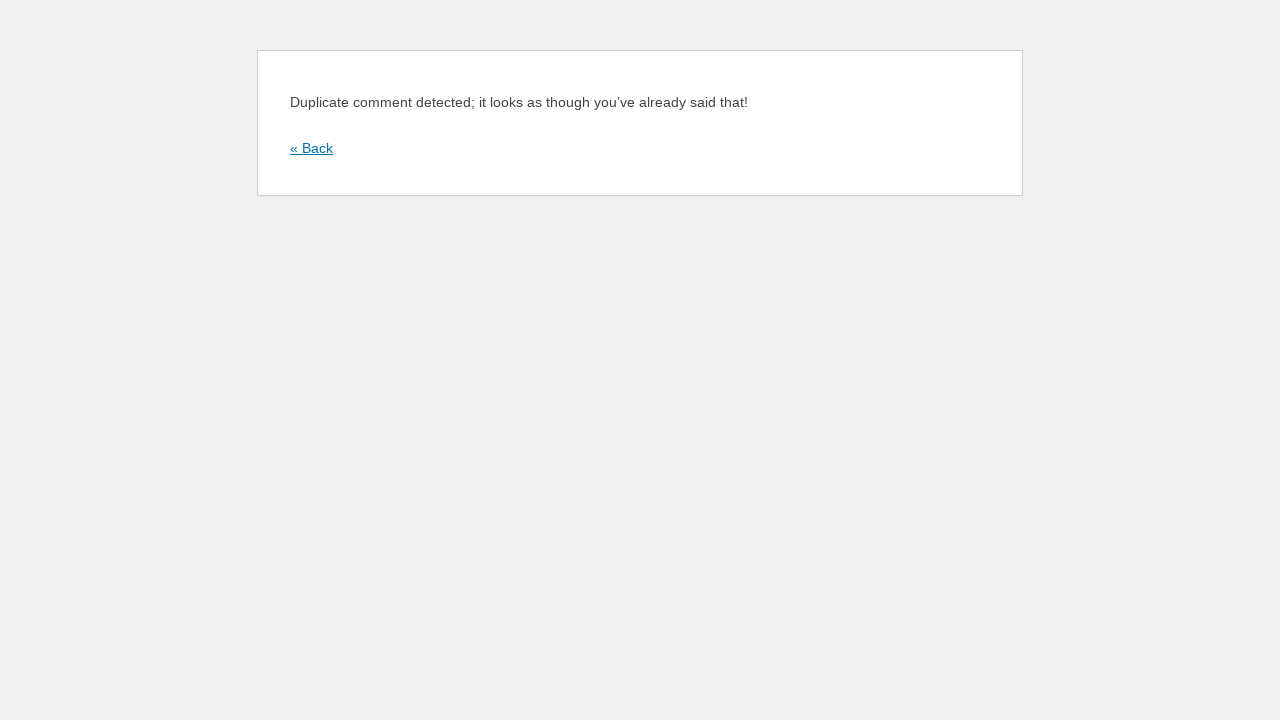